Opens the Costco homepage and maximizes the browser window to verify the site loads correctly.

Starting URL: https://www.costco.com/

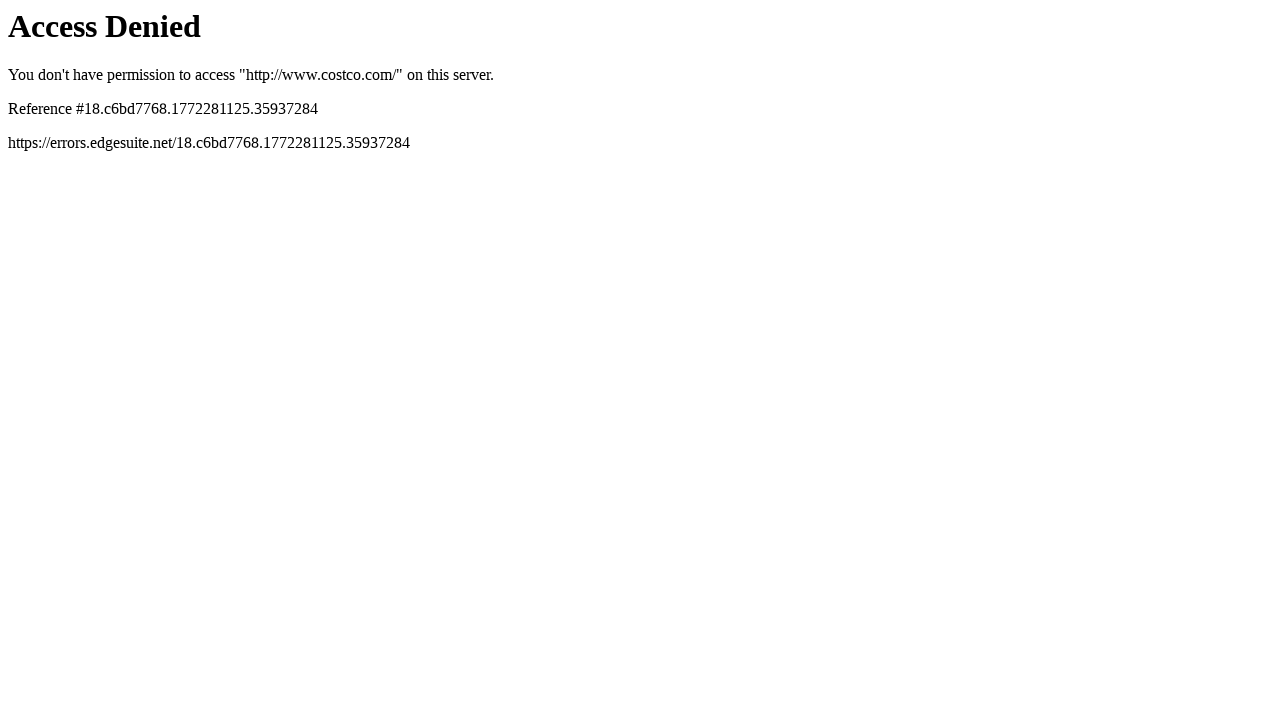

Navigated to Costco homepage
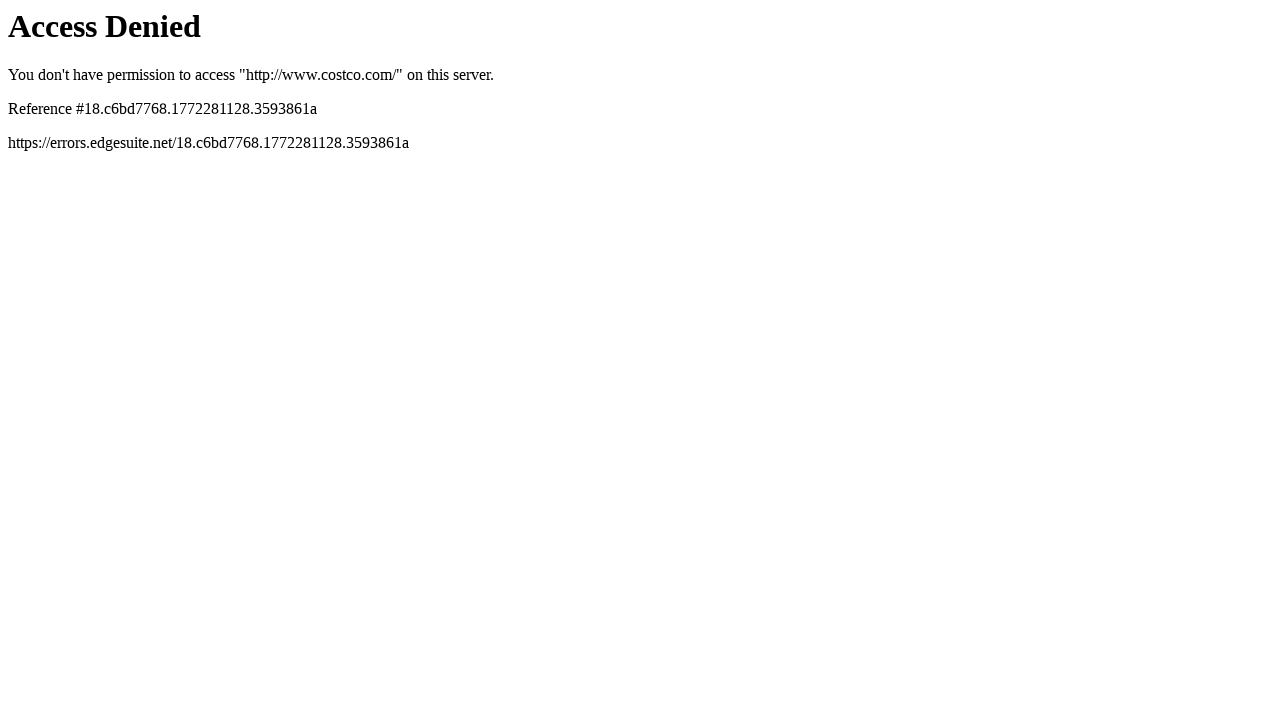

Set viewport size to 1920x1080 to maximize browser window
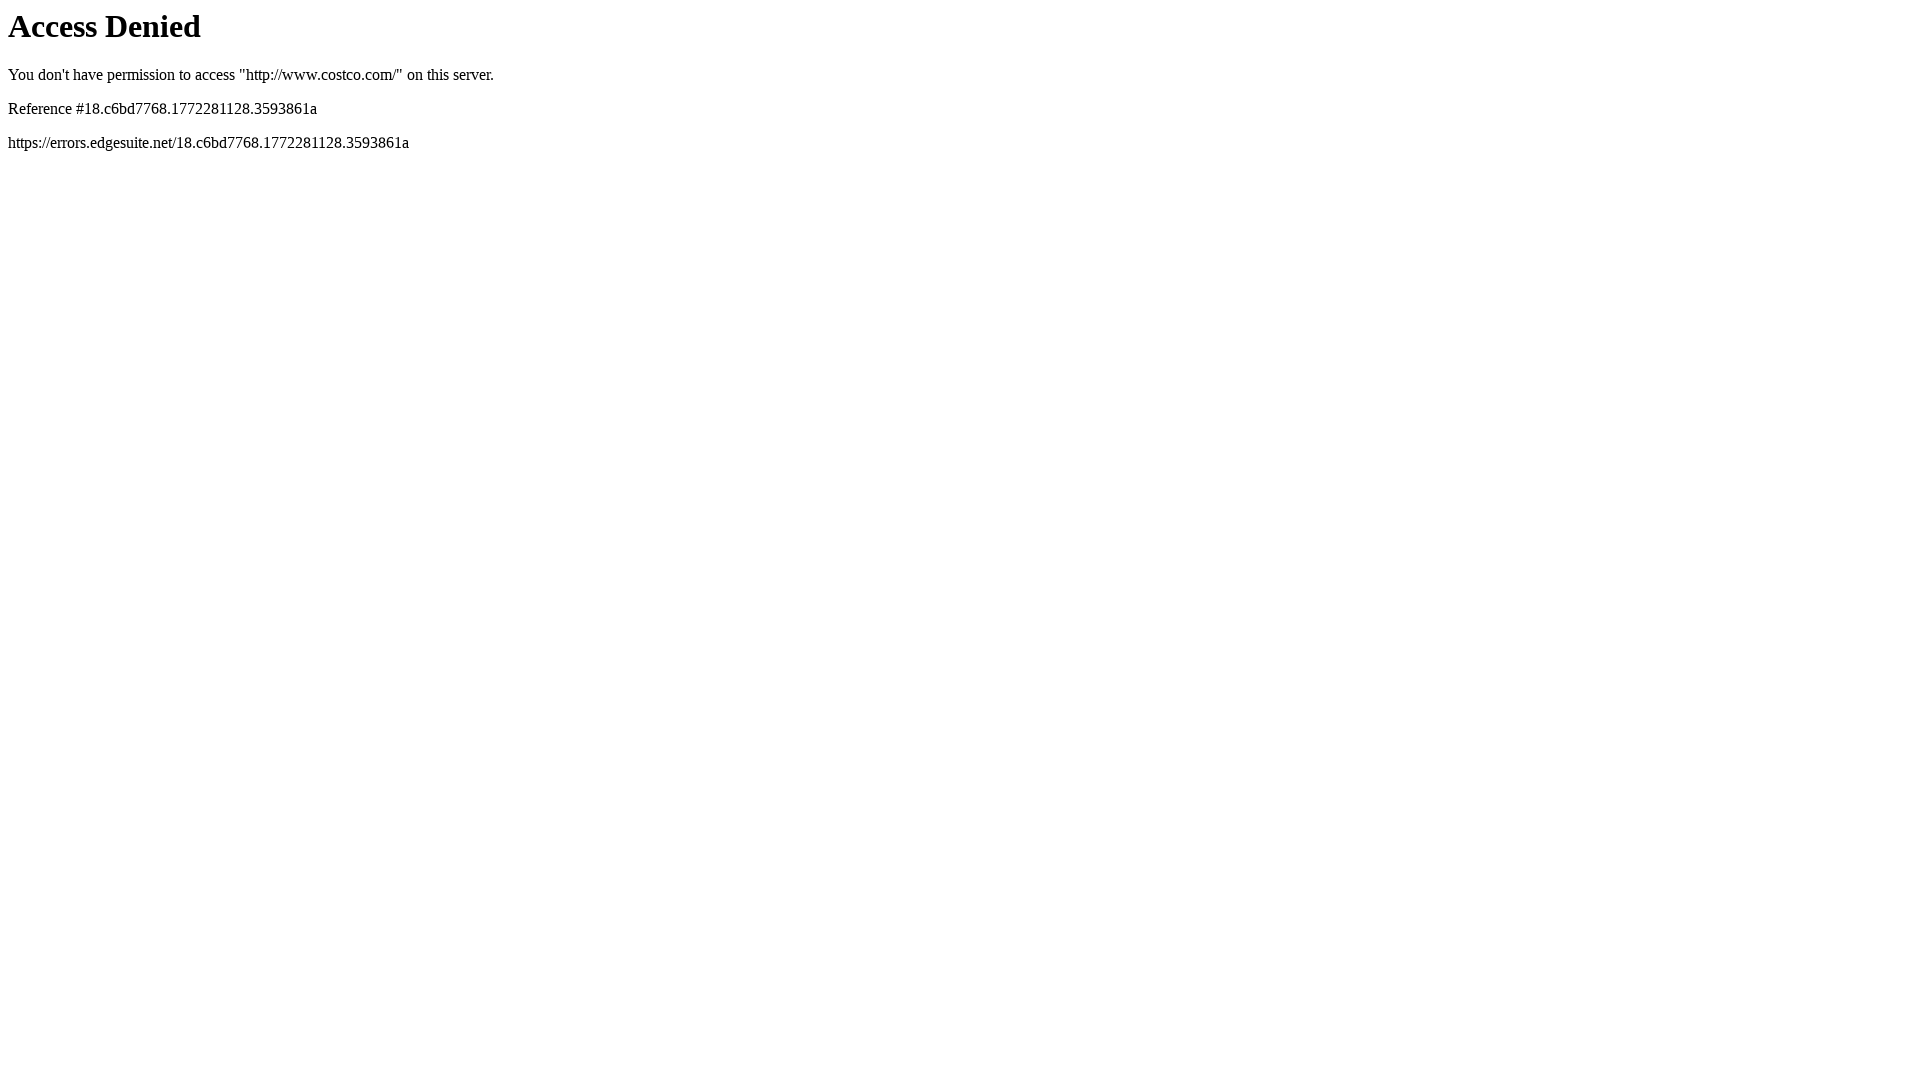

Page fully loaded and DOM content is ready
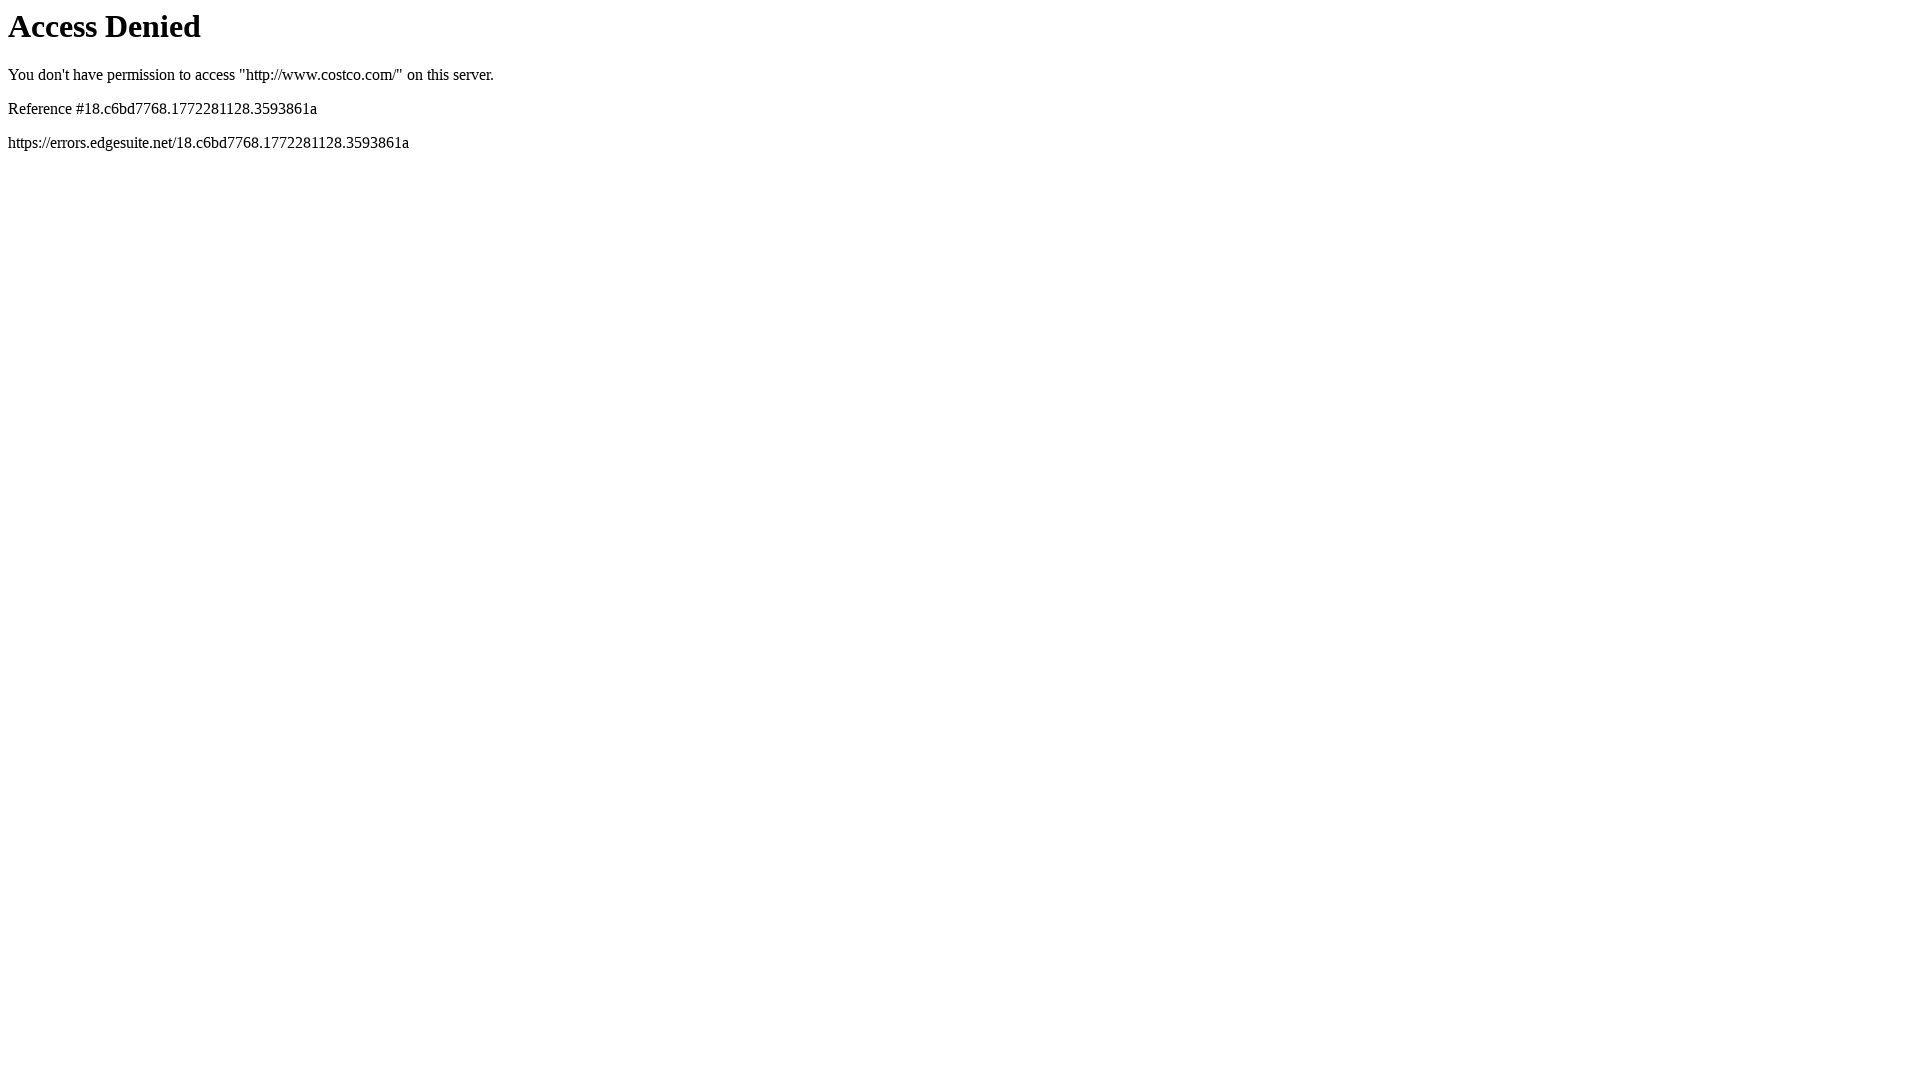

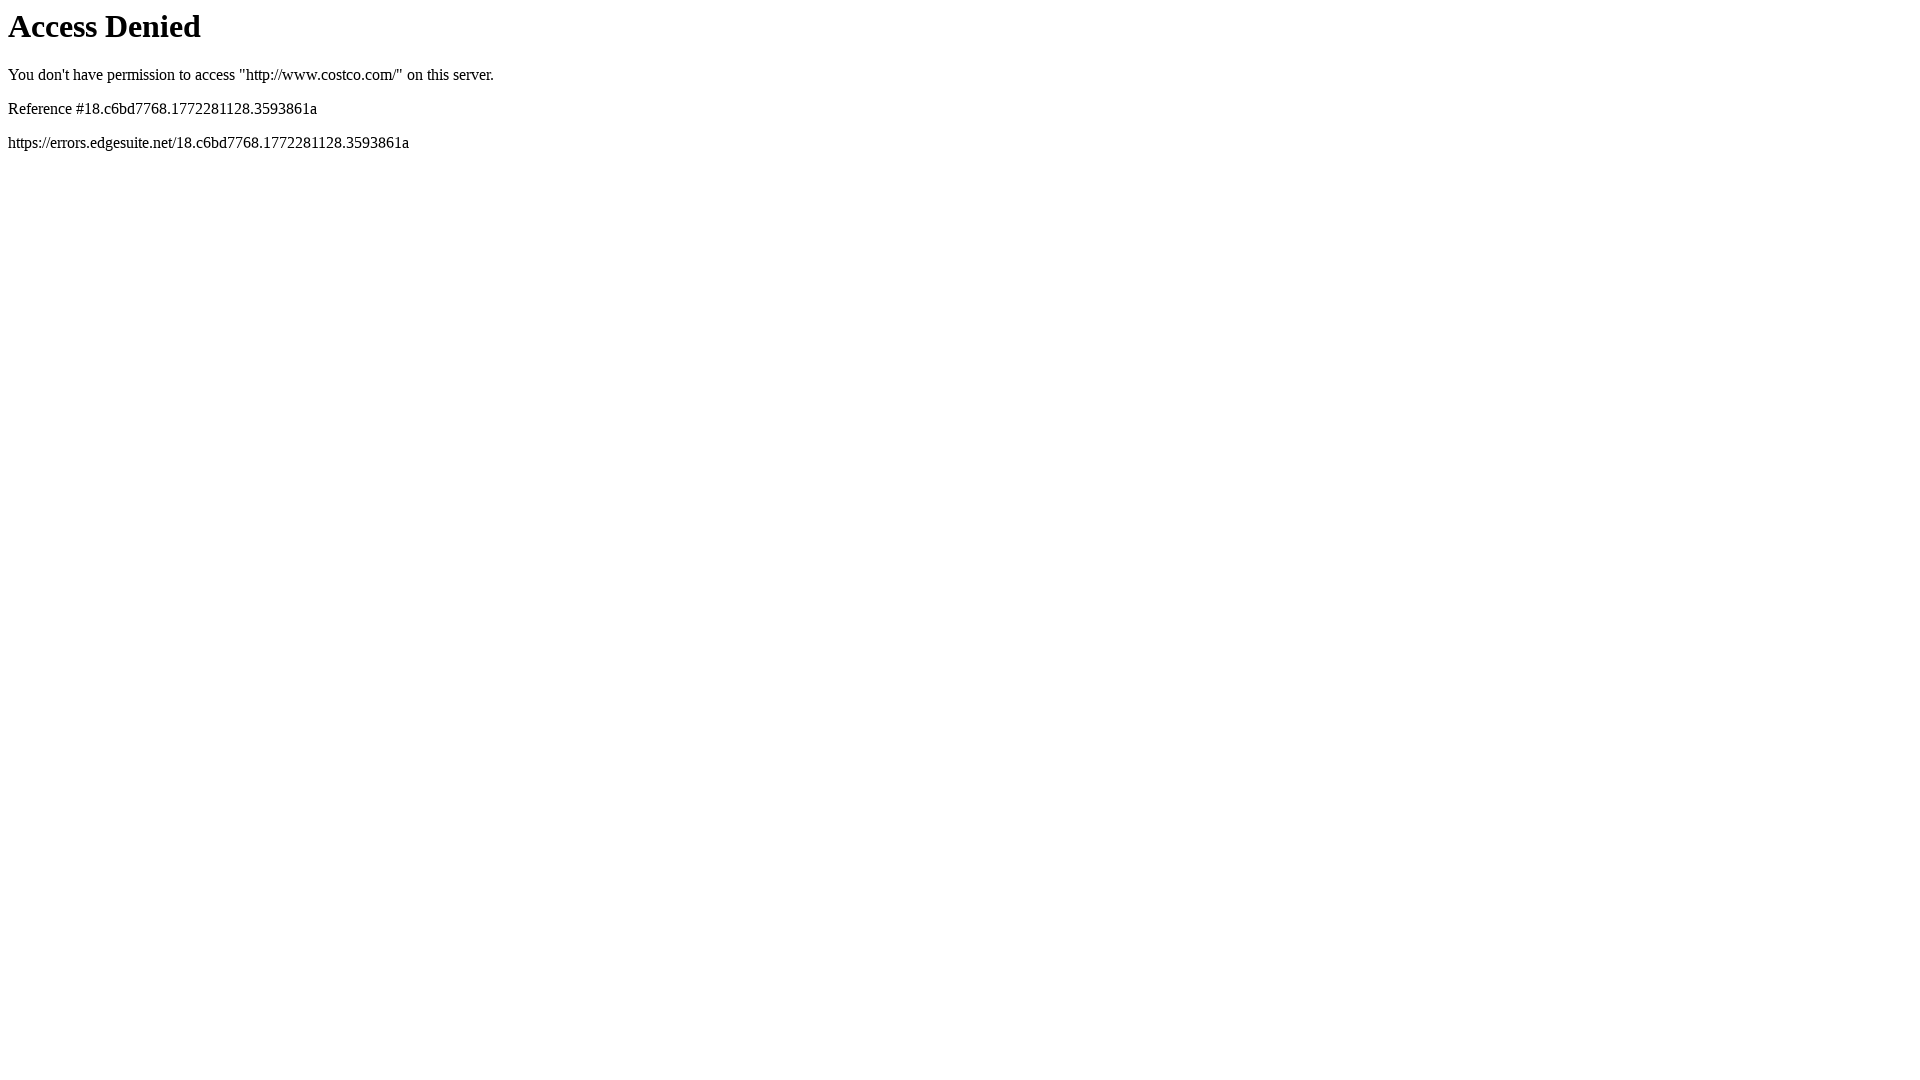